Tests navigation from the inputs page to the home page by clicking the "Home" link and verifying the page title is "Practice"

Starting URL: https://practice.cydeo.com/inputs

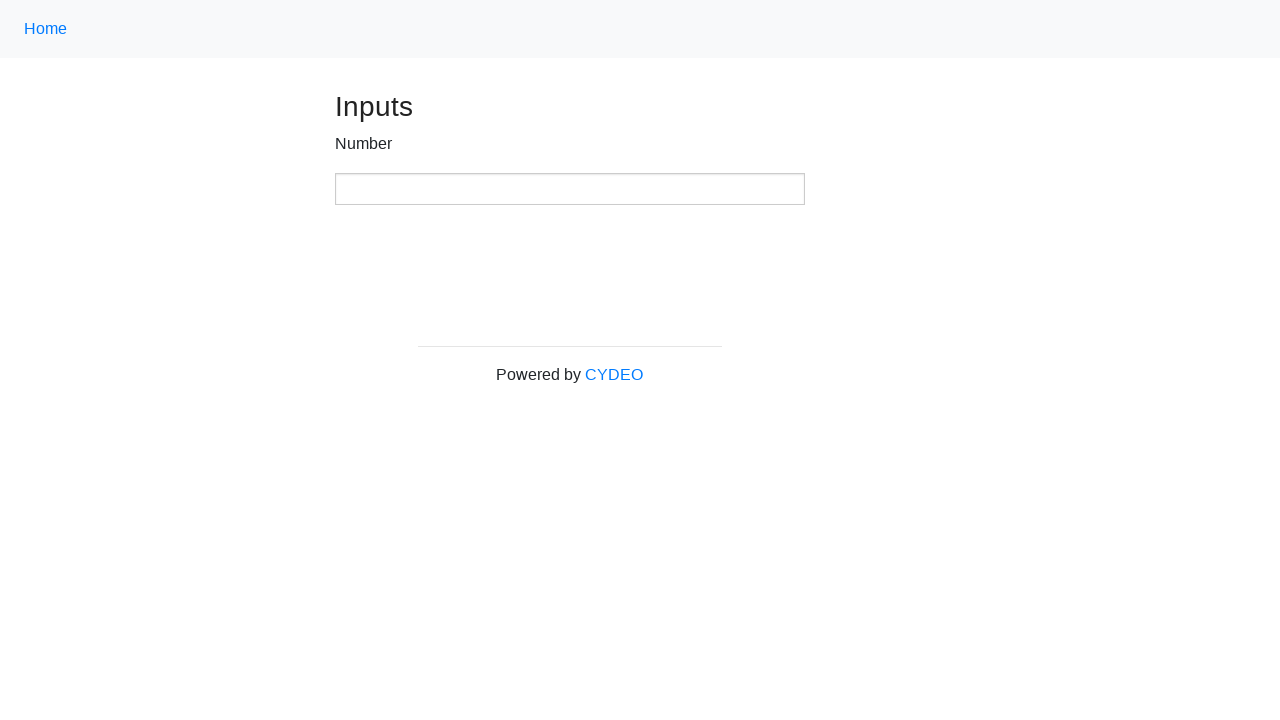

Clicked 'Home' link using class selector 'a.nav-link' at (46, 29) on a.nav-link
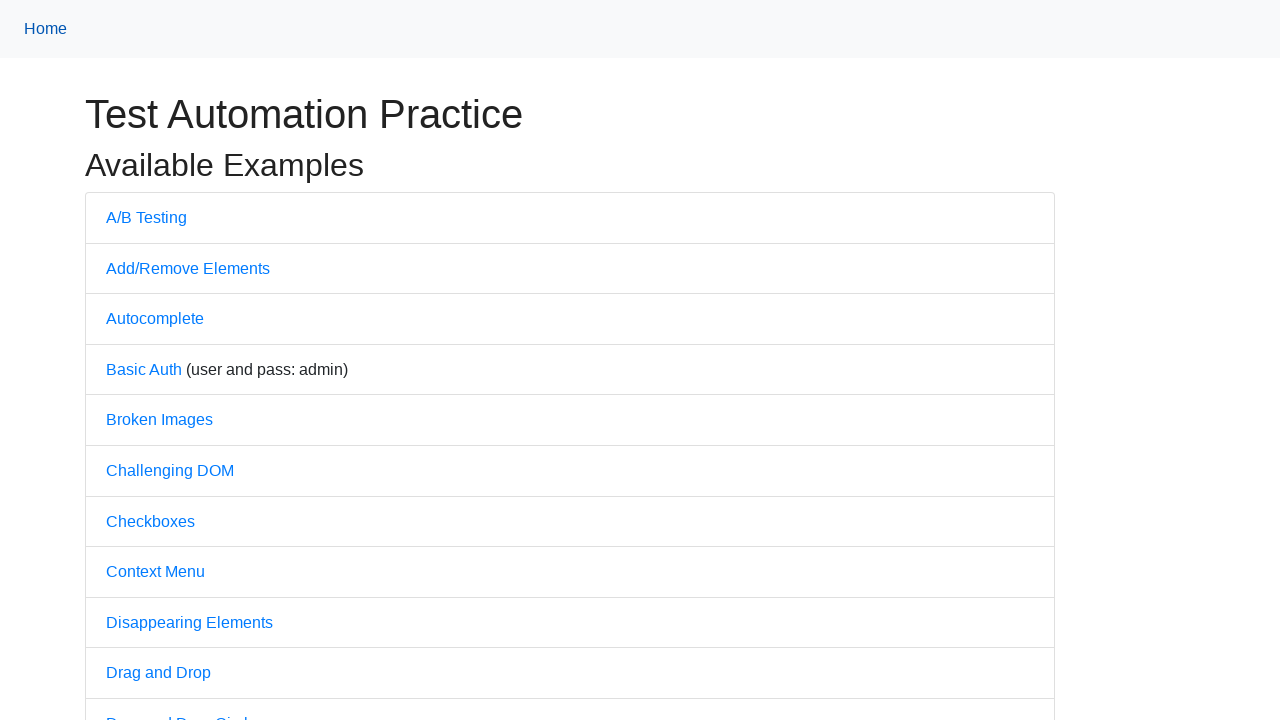

Waited for page to load (domcontentloaded state reached)
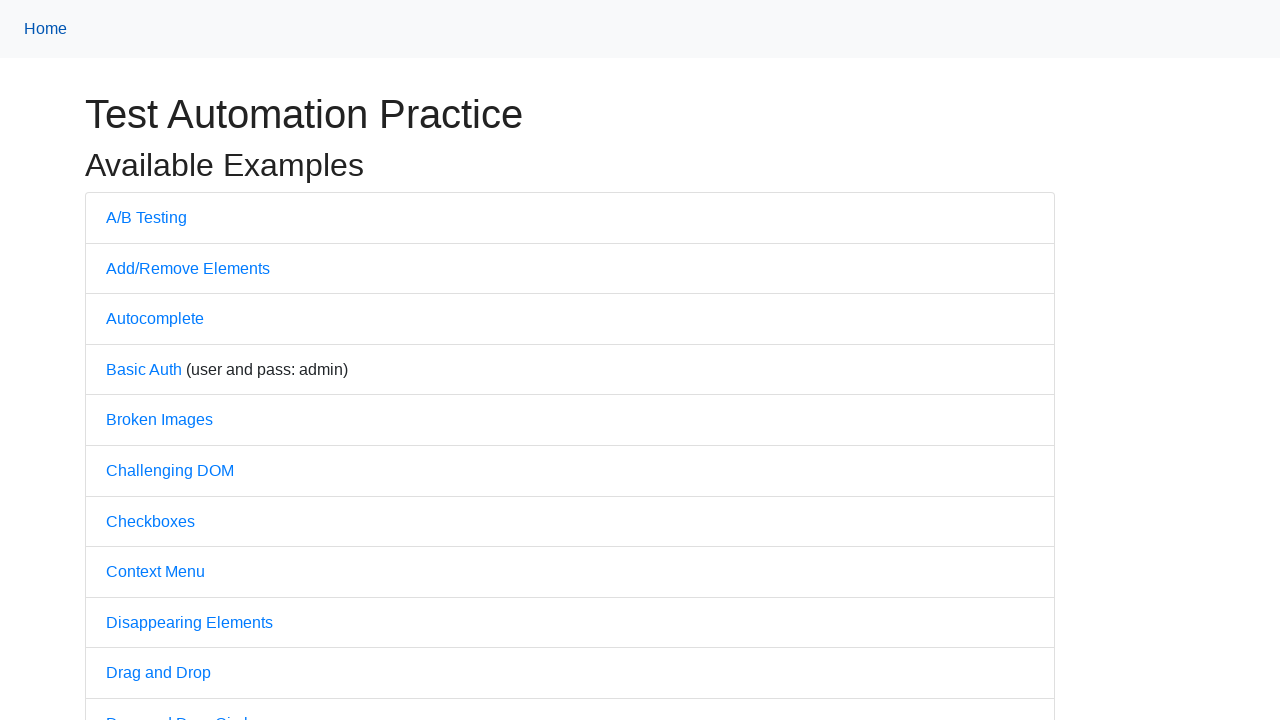

Verified page title is 'Practice'
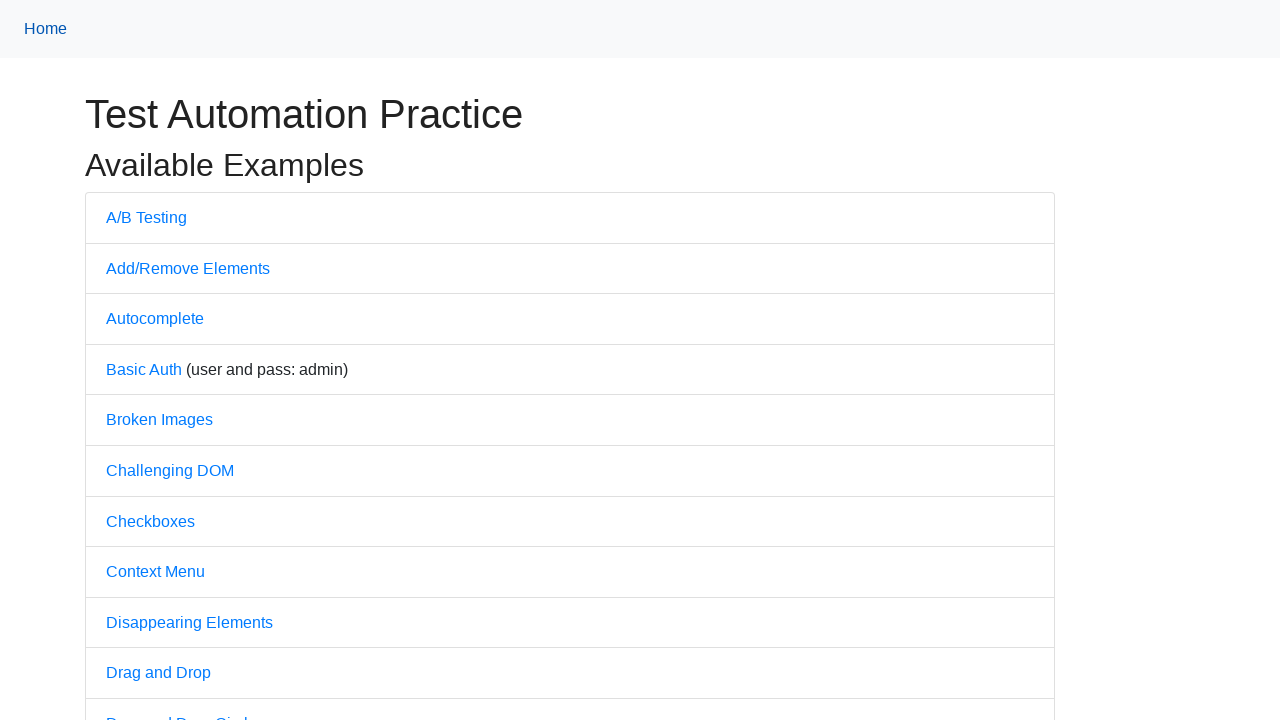

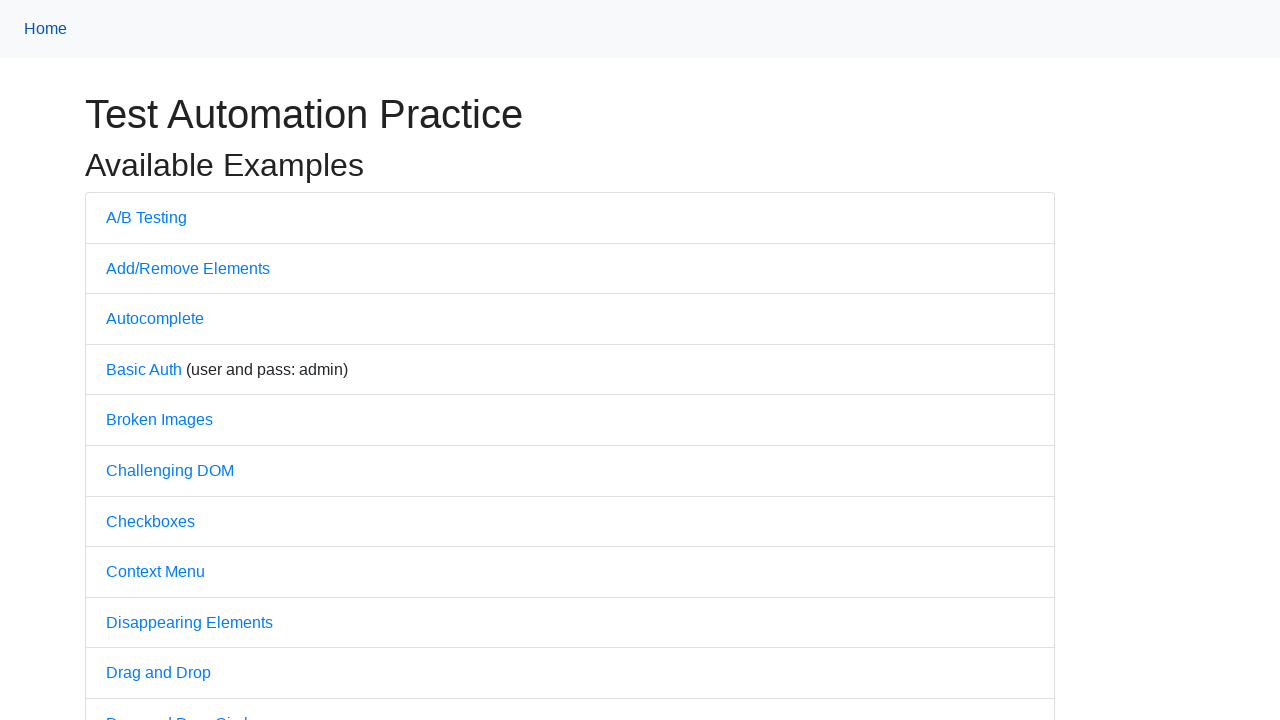